Tests navigation using the home button from the main page by opening the sidebar menu and clicking the home link

Starting URL: https://katalon-demo-cura.herokuapp.com/

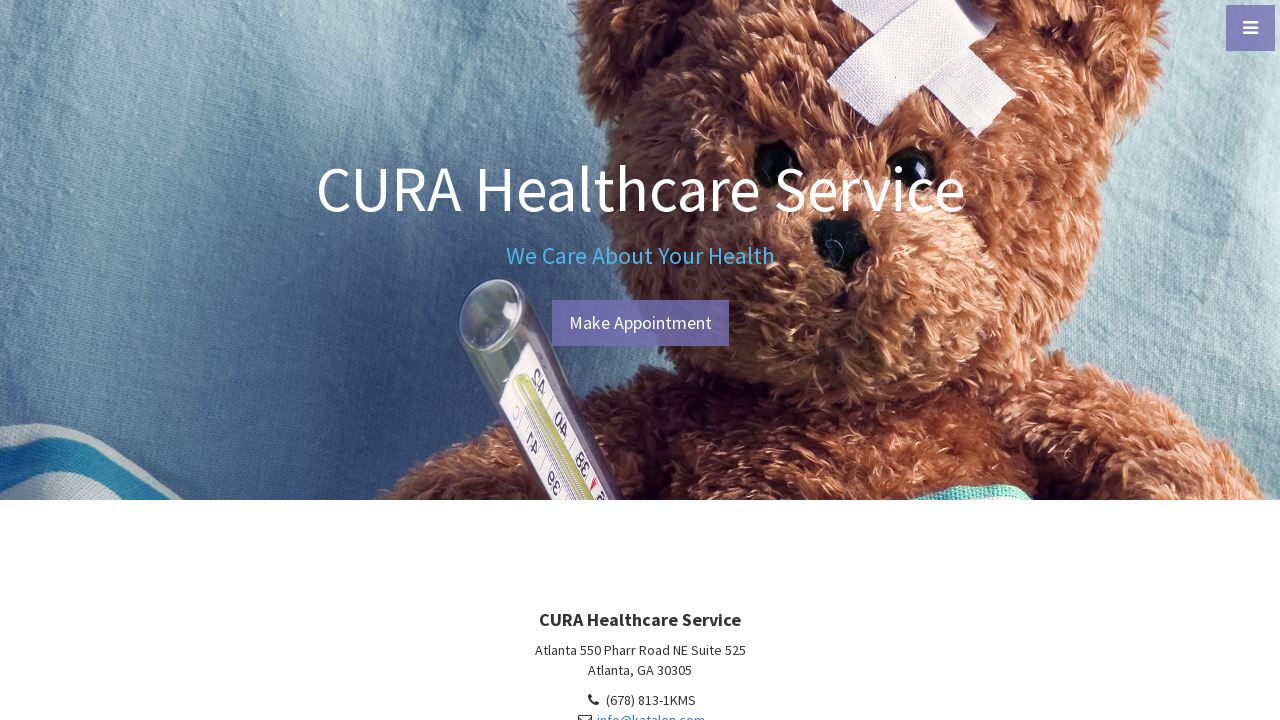

Opened the sidebar menu by clicking menu-toggle button at (1250, 28) on #menu-toggle
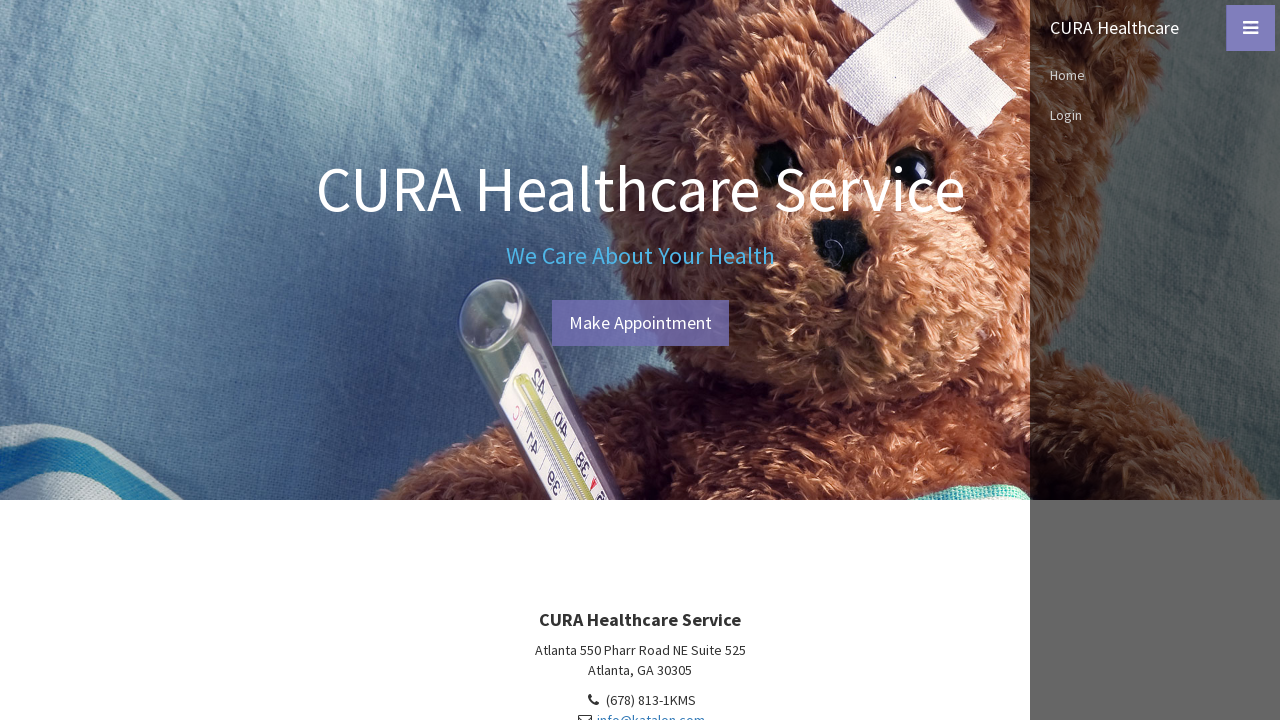

Clicked the home link in the sidebar menu at (1155, 28) on nav#sidebar-wrapper li:nth-child(2) a:nth-child(1)
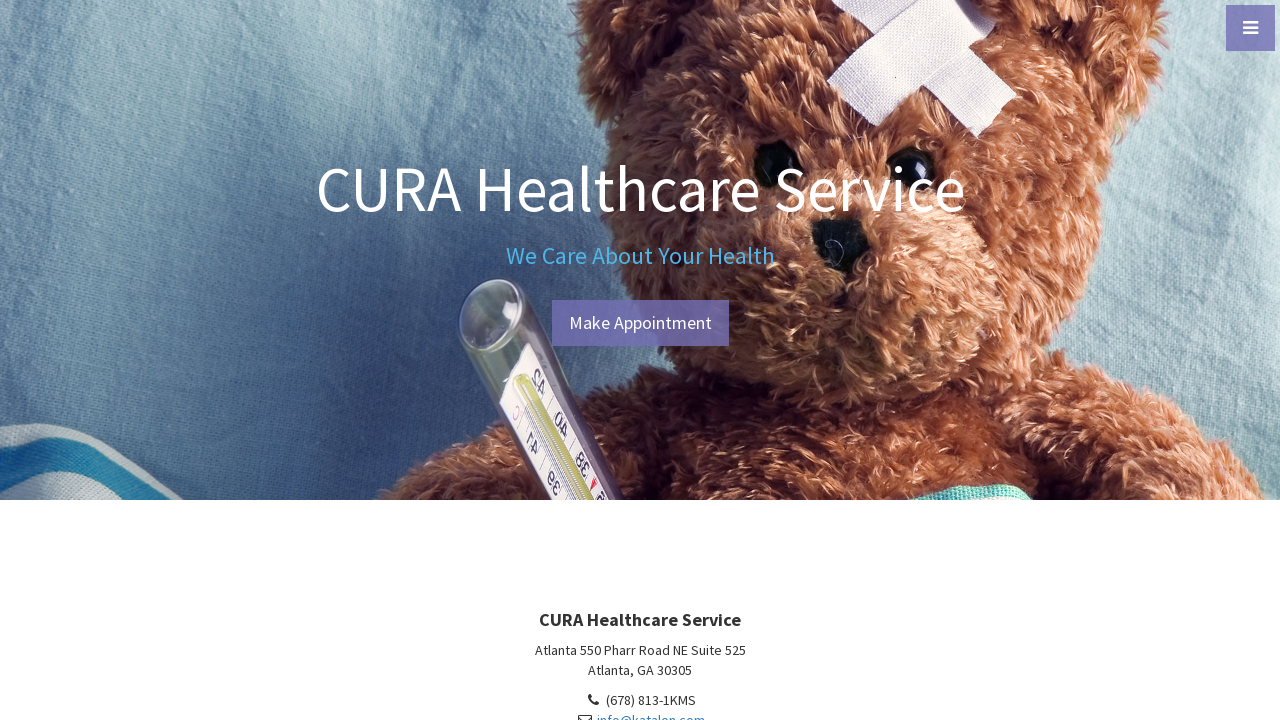

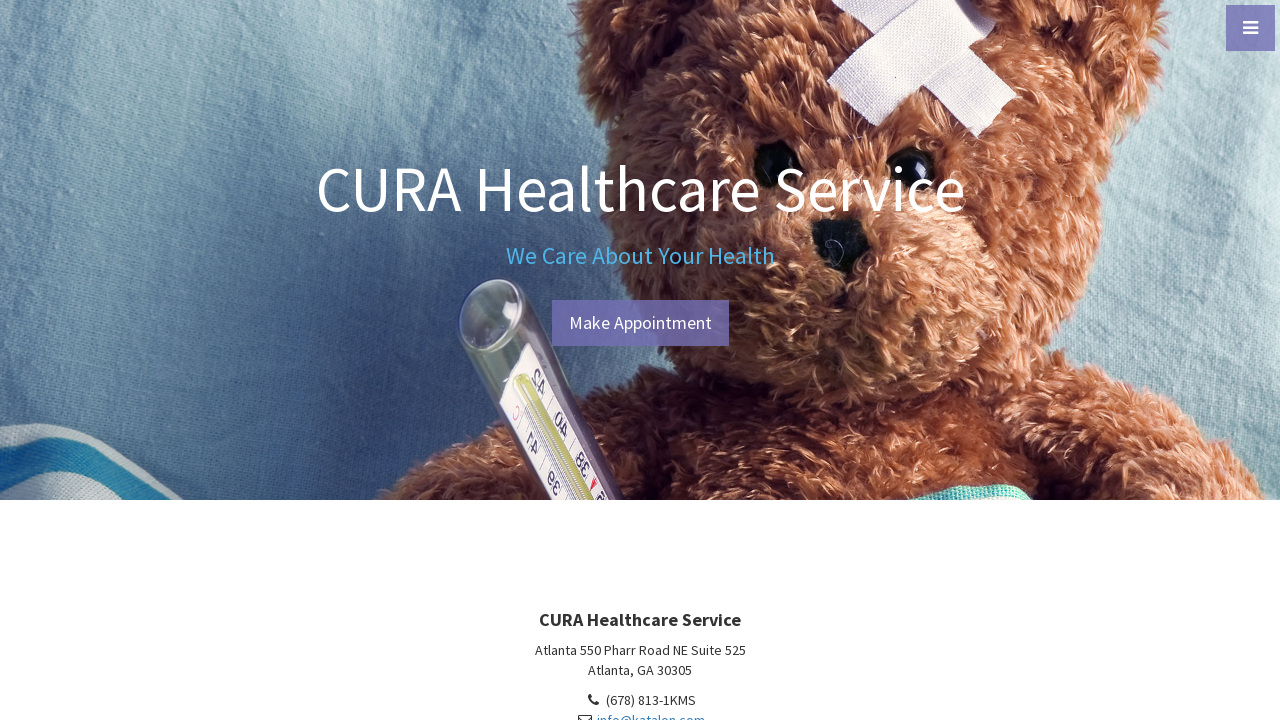